Tests a simple form demo by entering a message in a text field, clicking a button to display it, and verifying the message is shown correctly.

Starting URL: https://www.lambdatest.com/selenium-playground/simple-form-demo

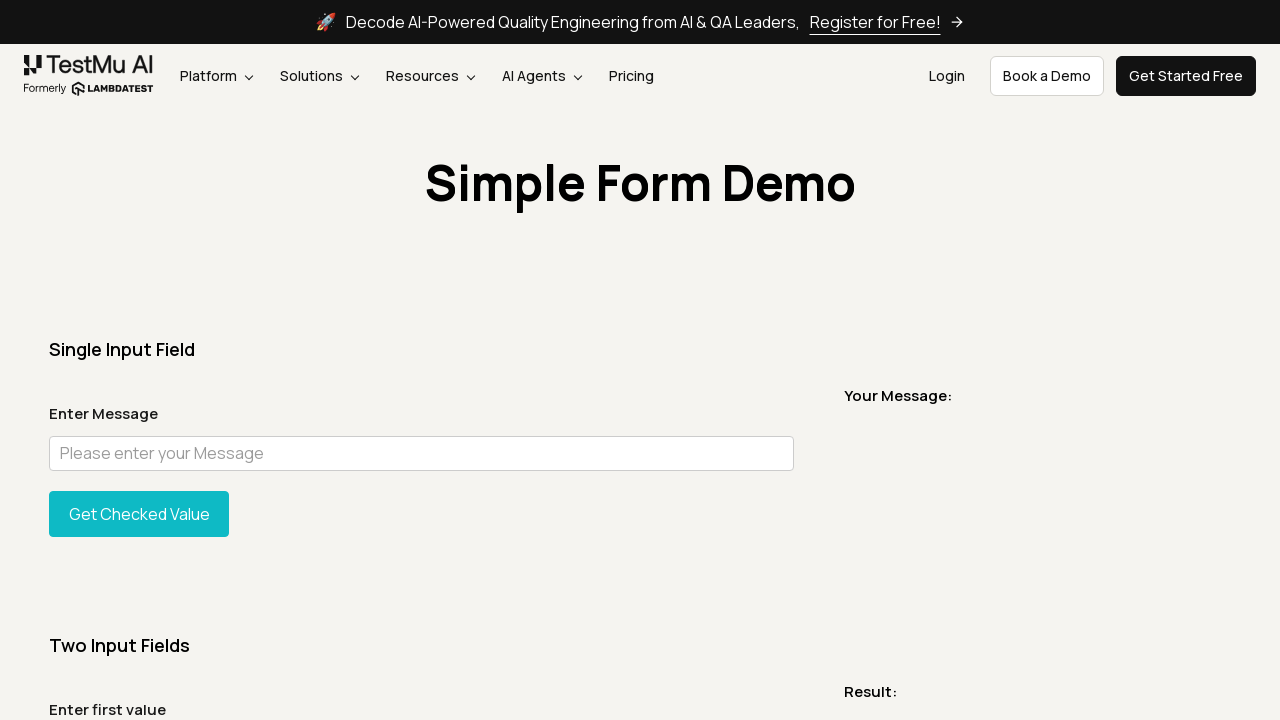

Filled user message field with 'LambdaTest rules' on #user-message
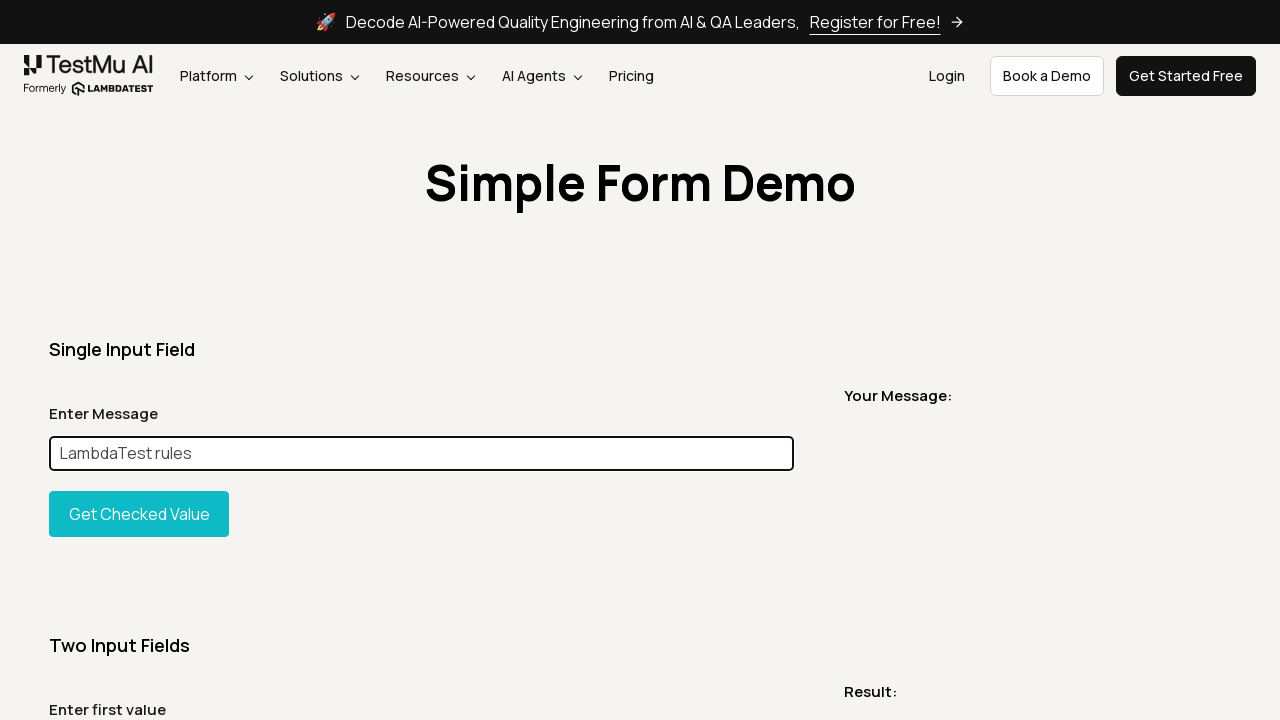

Clicked button to display the message at (139, 514) on #showInput
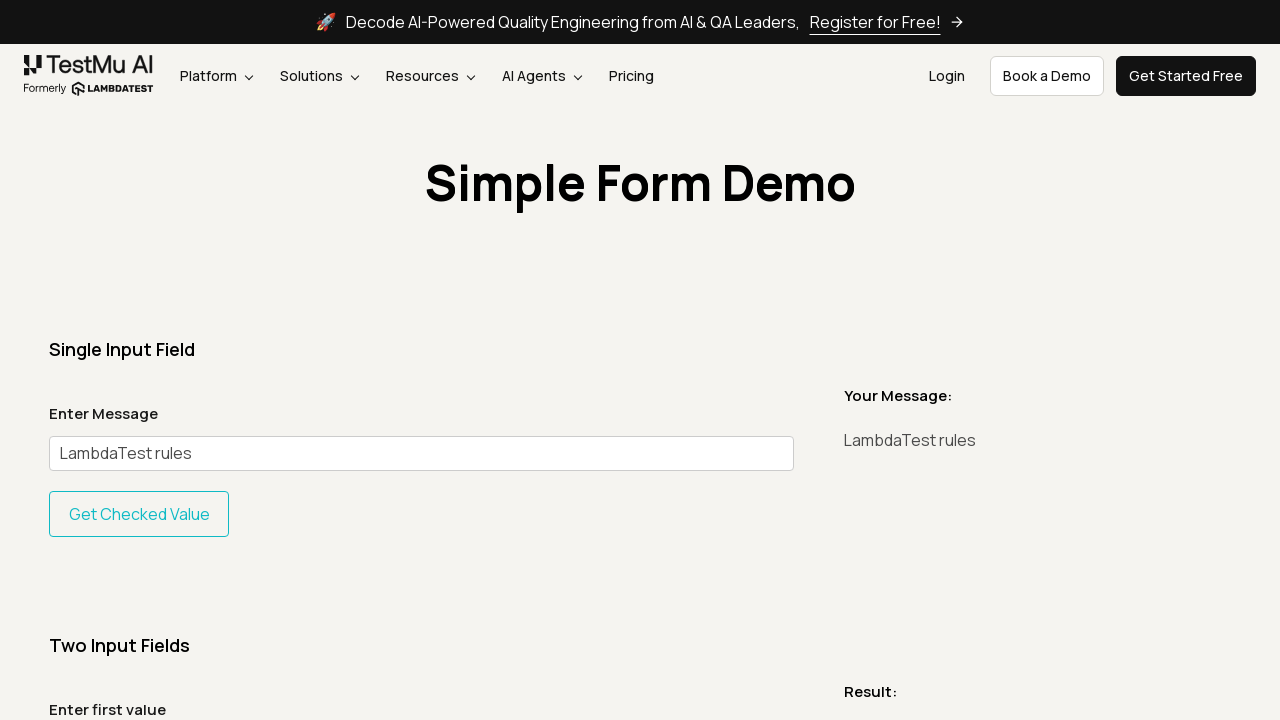

Message element appeared on the page
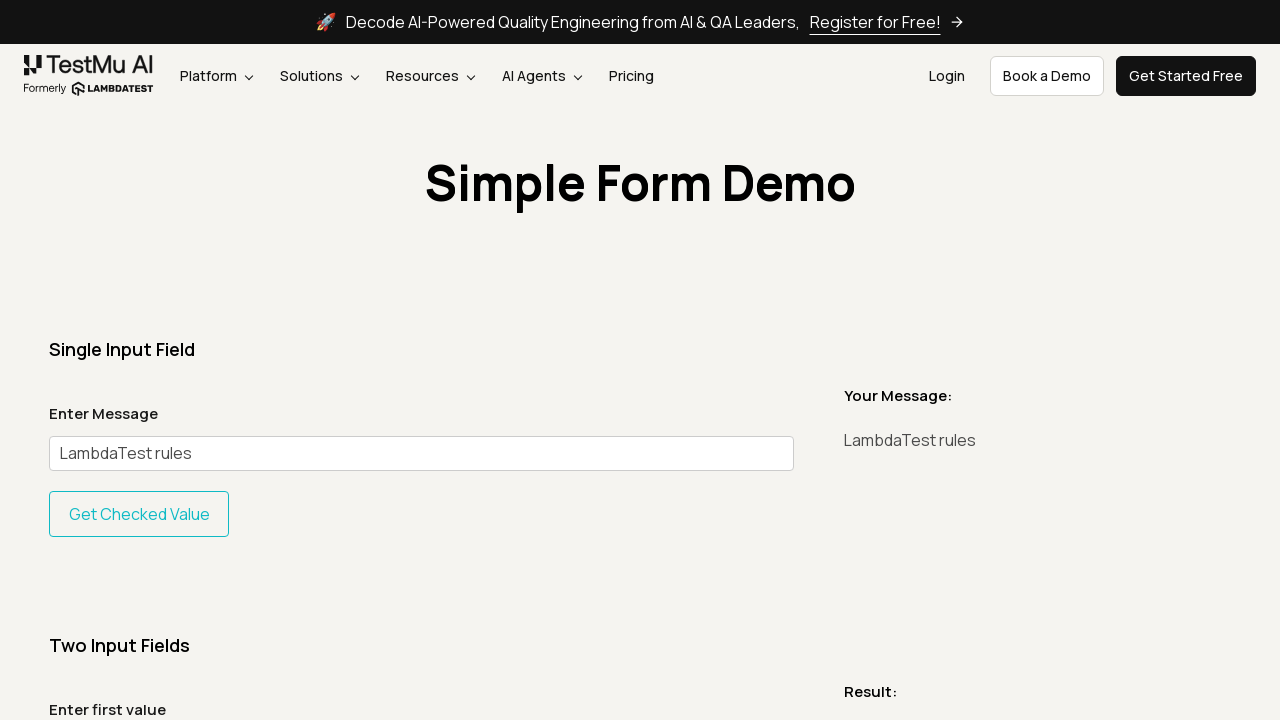

Retrieved message text content
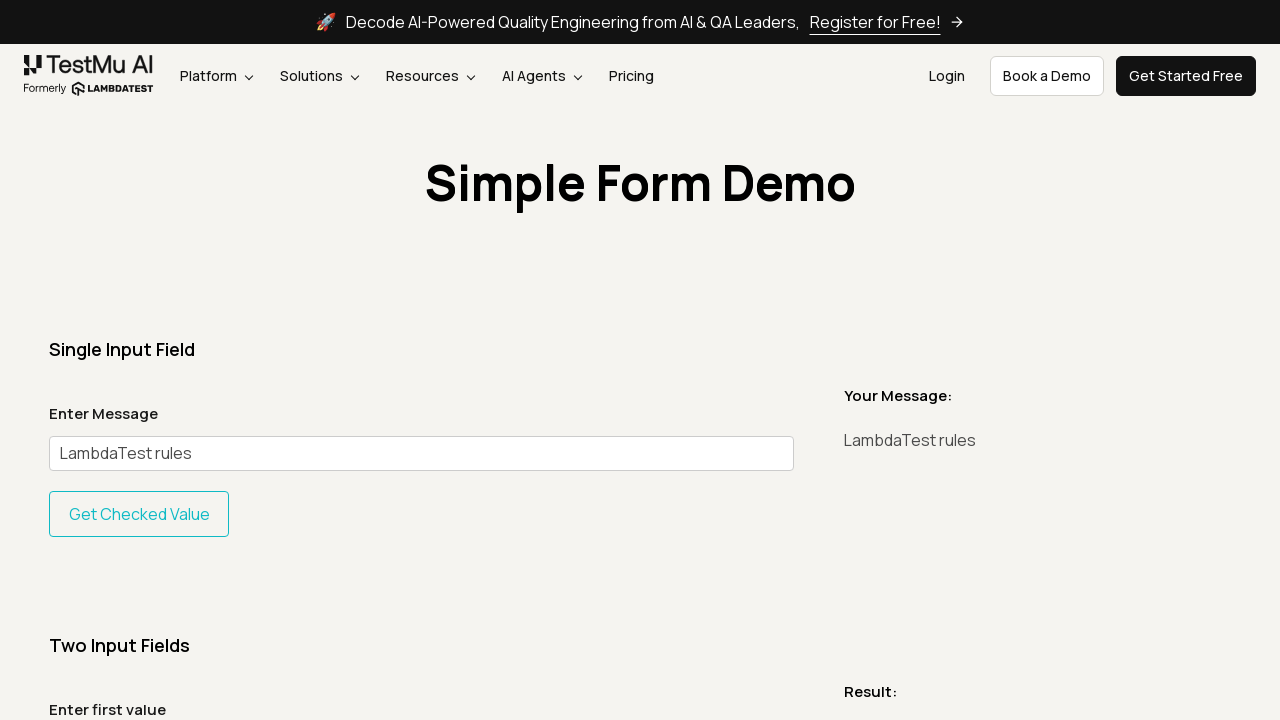

Verified that message displays 'LambdaTest rules' correctly
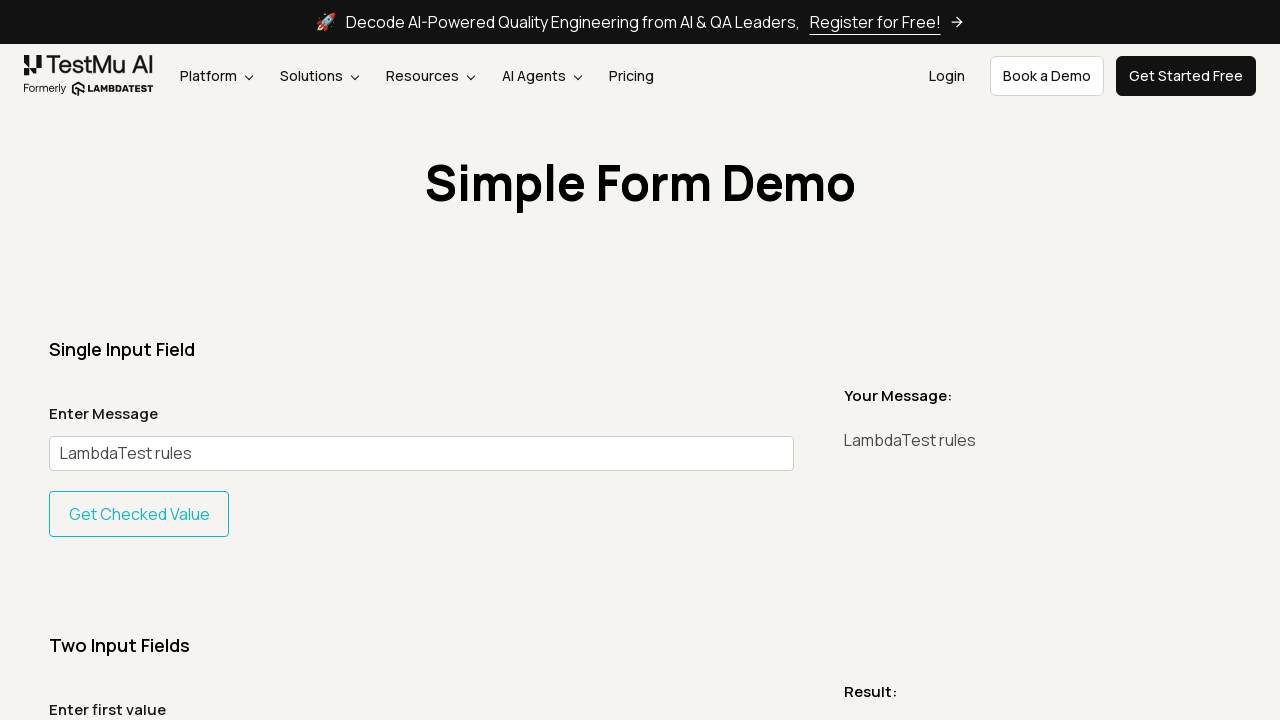

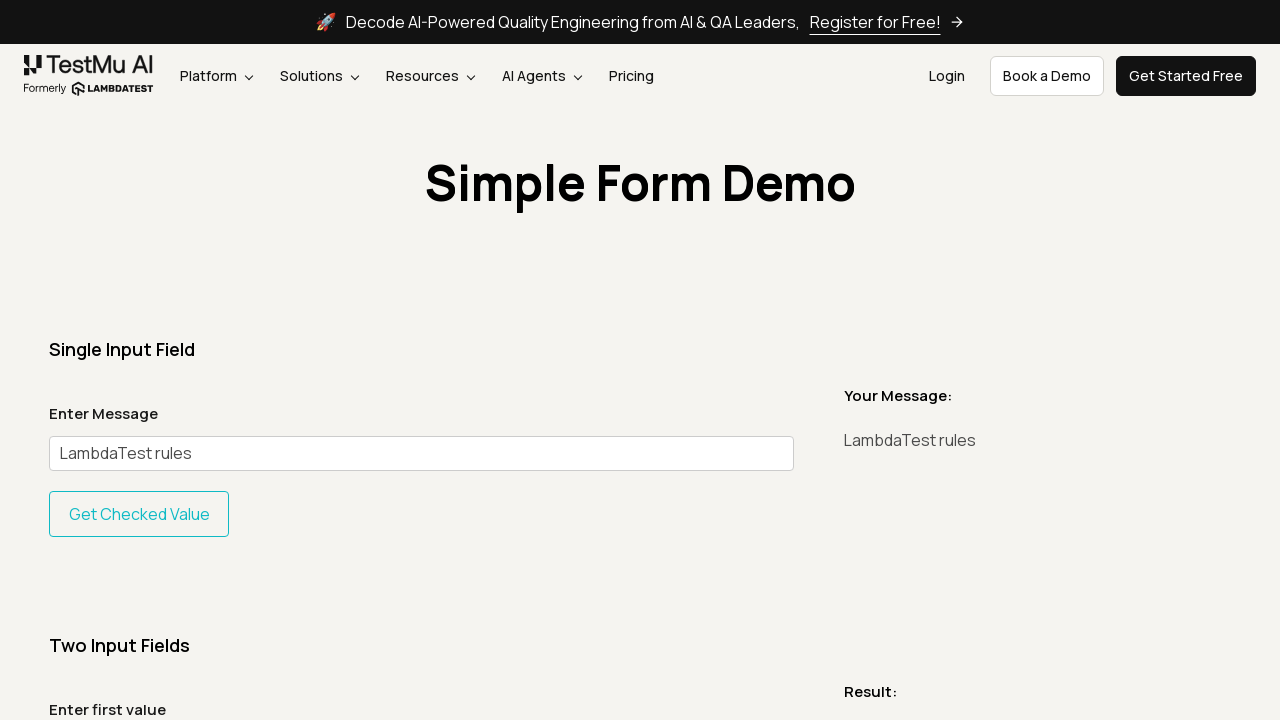